Tests select dropdown functionality by selecting an option from the old style select menu

Starting URL: https://demoqa.com/select-menu

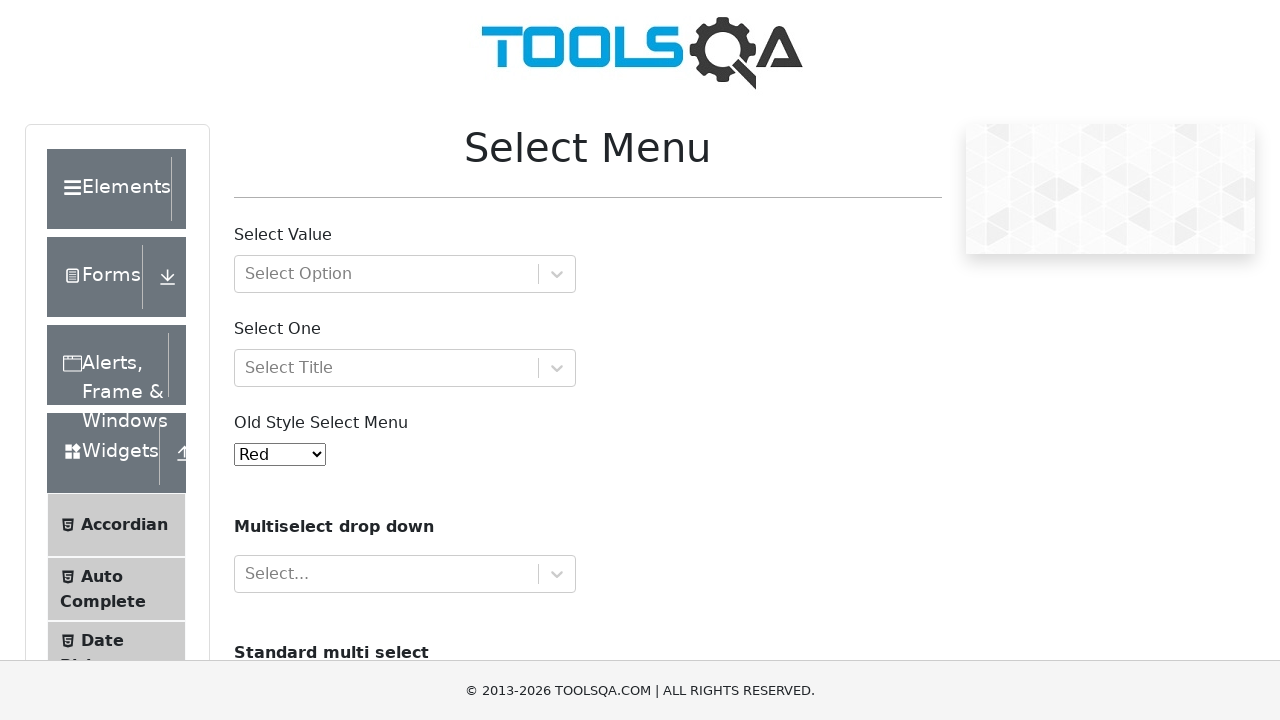

Selected 'White' from the old style select menu on select#oldSelectMenu
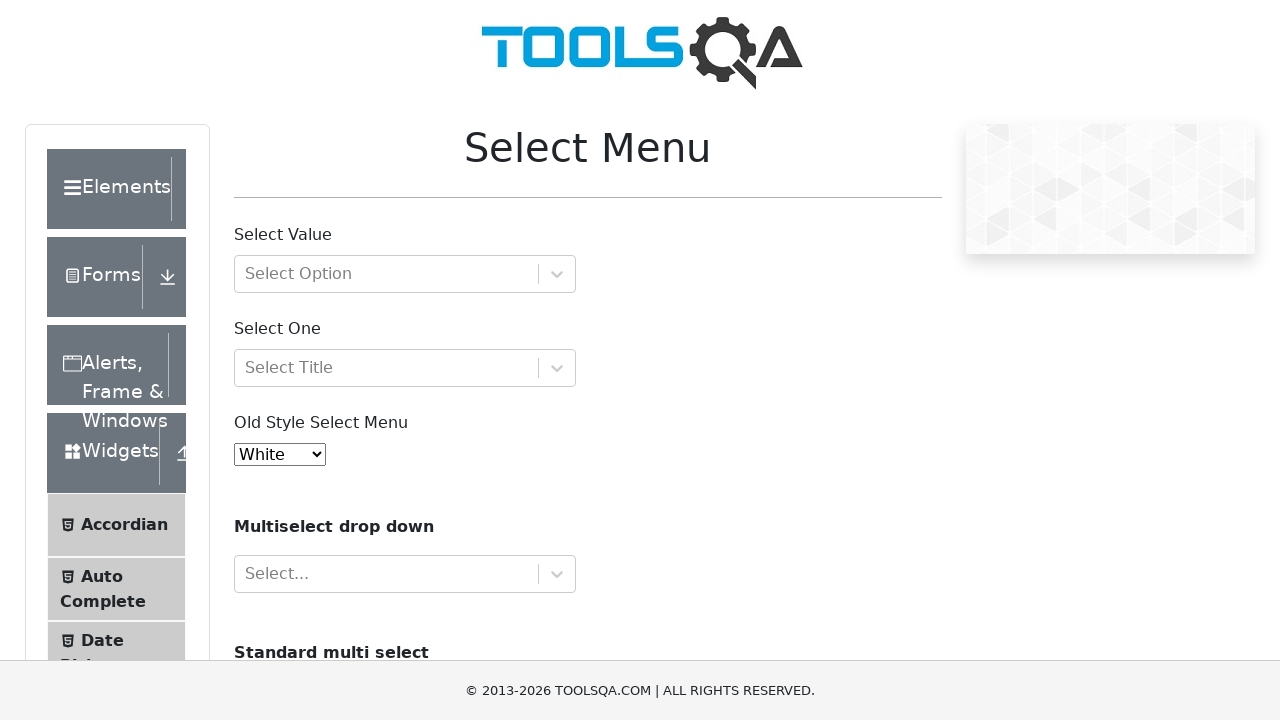

Clicked on the select menu element at (280, 454) on select#oldSelectMenu
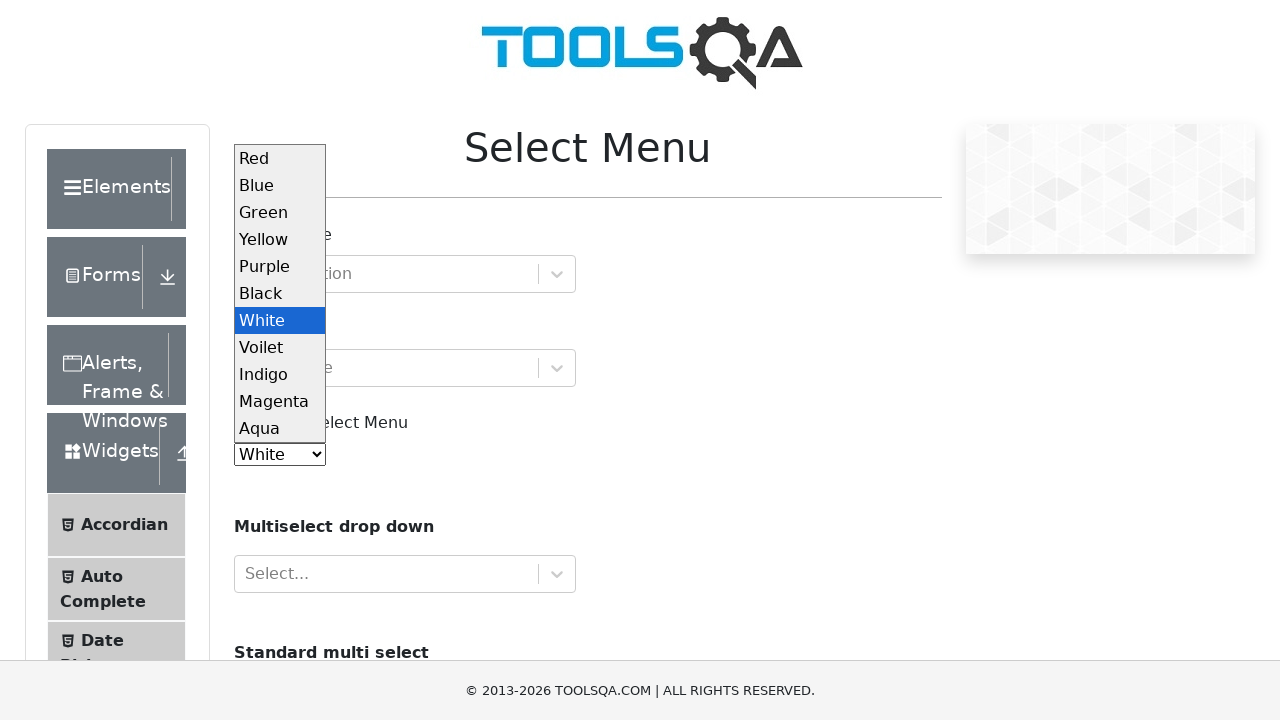

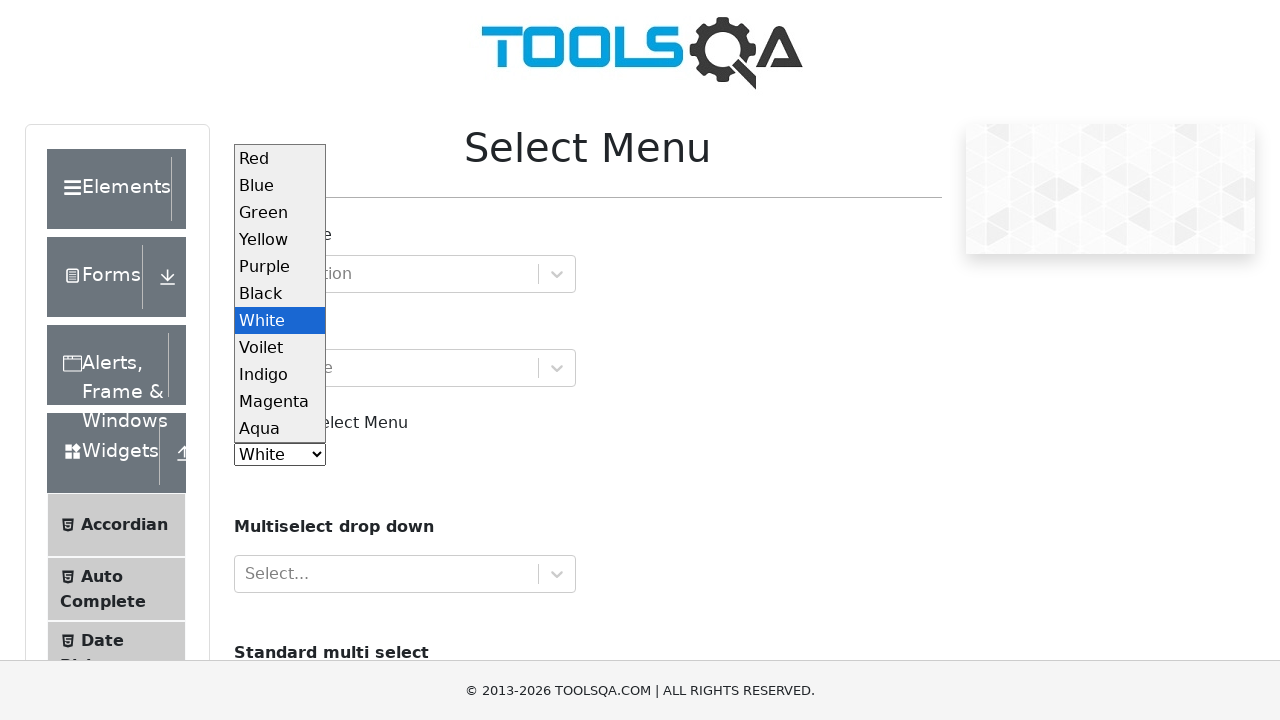